Tests alert popup handling by clicking to trigger a confirm dialog, dismissing it, and verifying the cancel action was registered

Starting URL: http://demo.automationtesting.in/Alerts.html

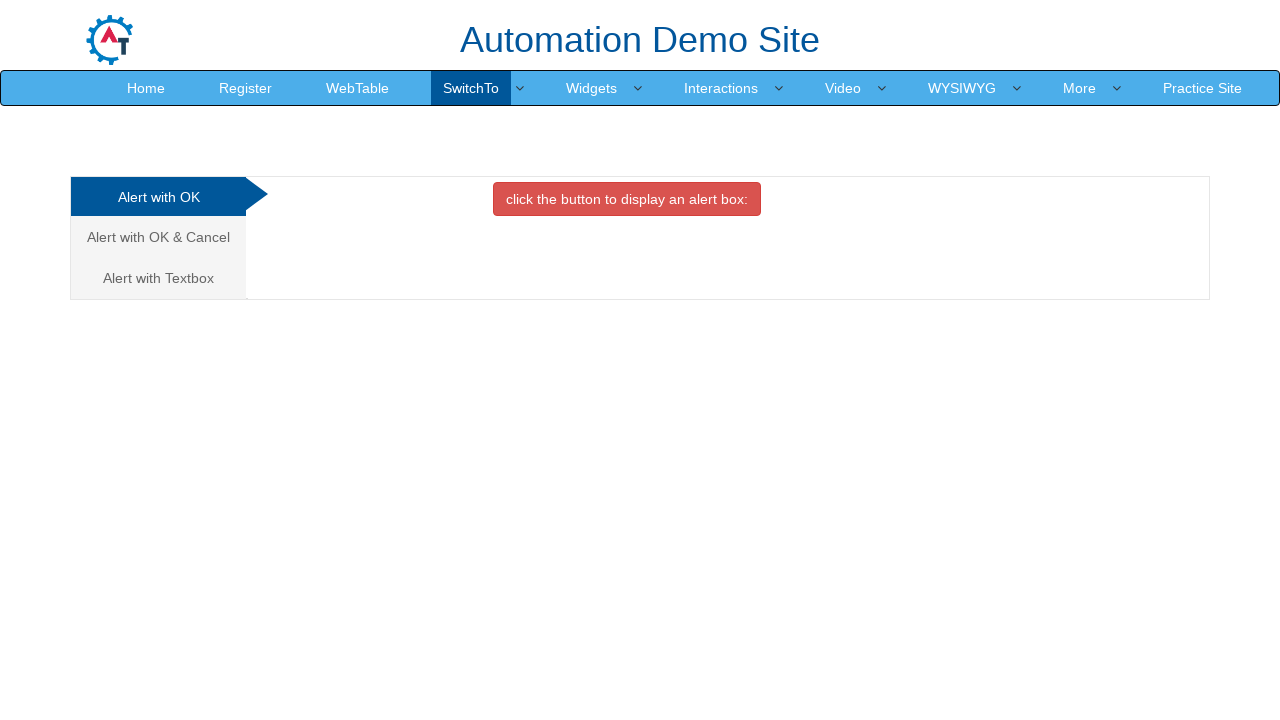

Clicked the second tab to navigate to confirm box alerts section at (158, 237) on (//a[@class='analystic'])[2]
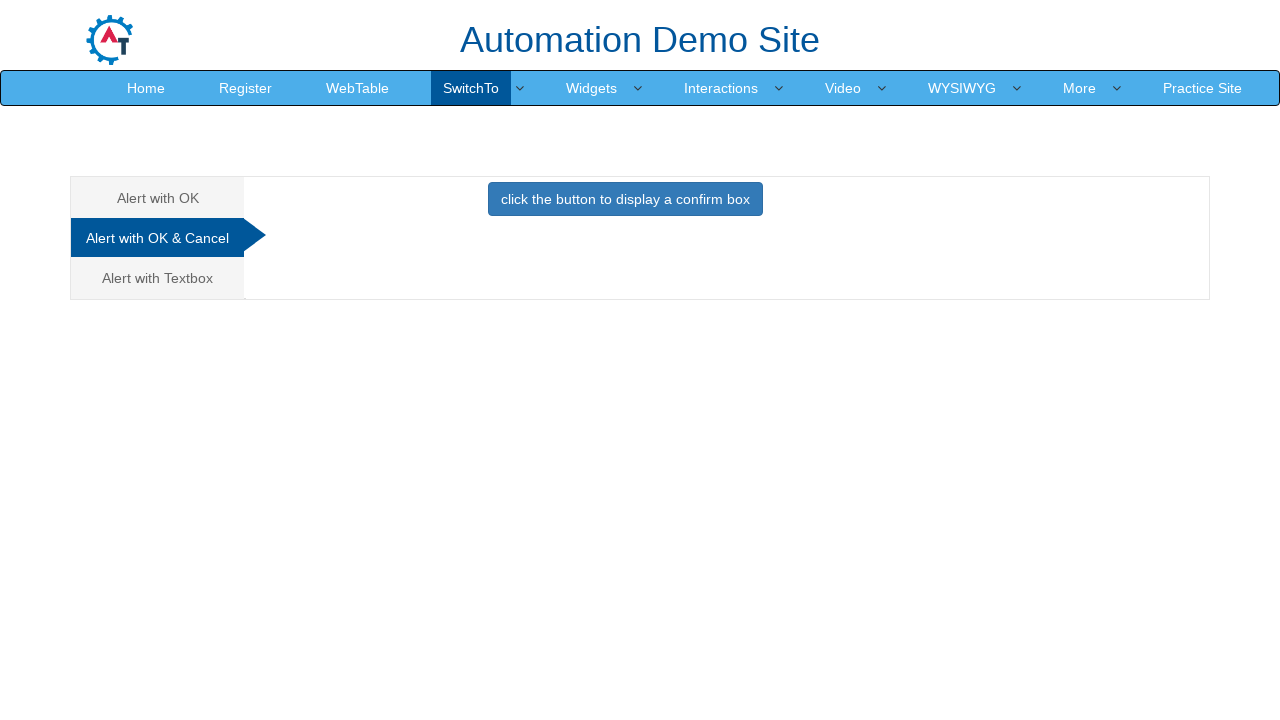

Clicked button to trigger confirm dialog at (625, 199) on xpath=//button[@onclick='confirmbox()']
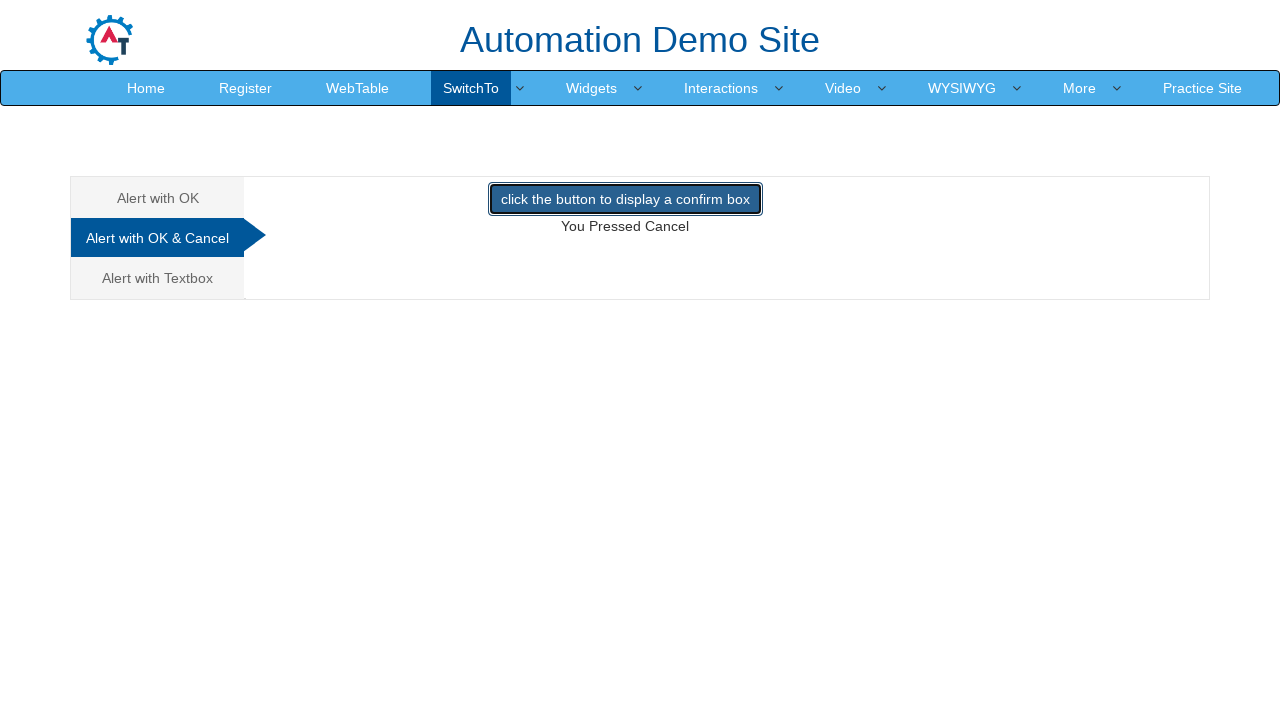

Set up dialog handler to dismiss alerts
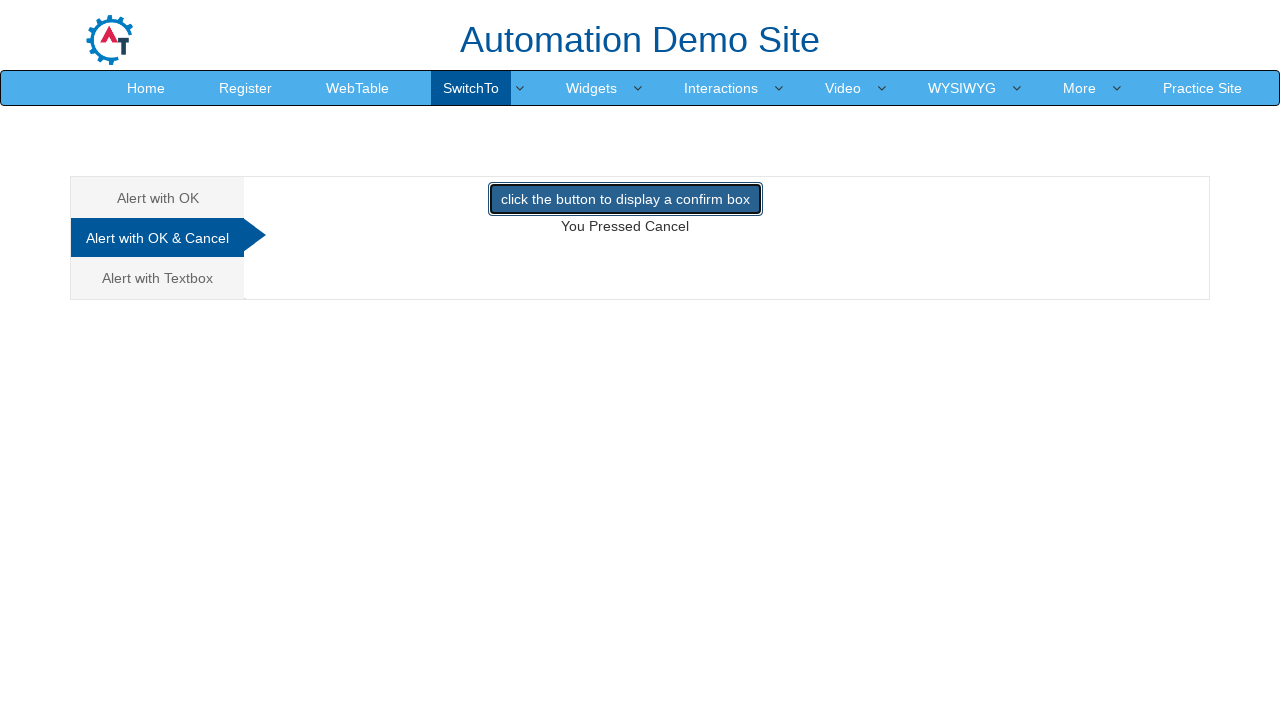

Clicked button to trigger confirm dialog and dismiss it with Cancel at (625, 199) on xpath=//button[@onclick='confirmbox()']
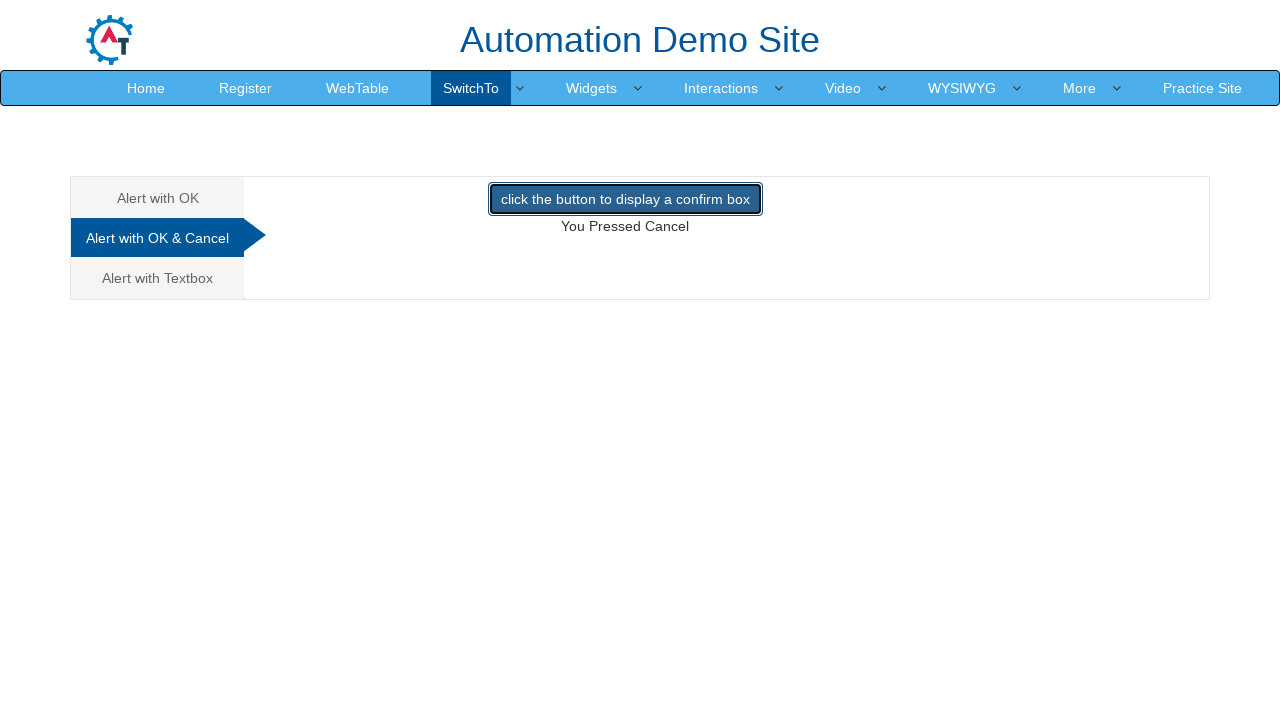

Located the cancel confirmation message element
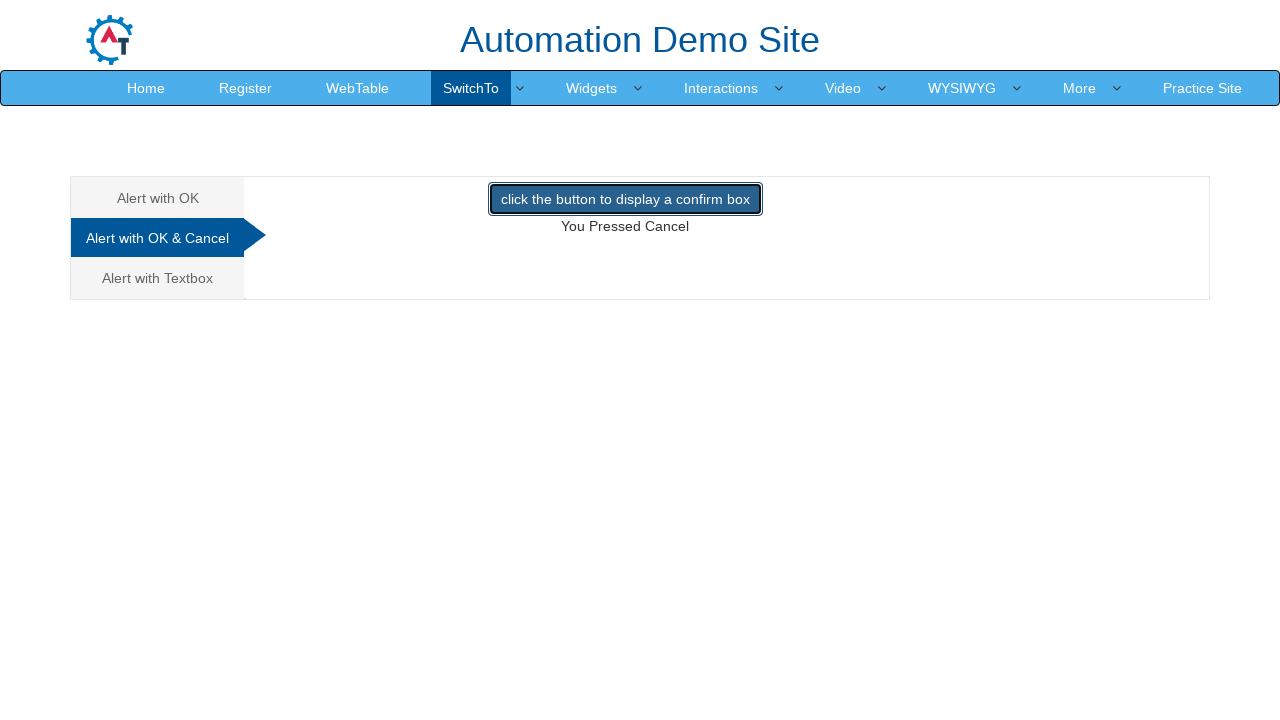

Verified that 'You Pressed Cancel' message is visible - cancel action confirmed
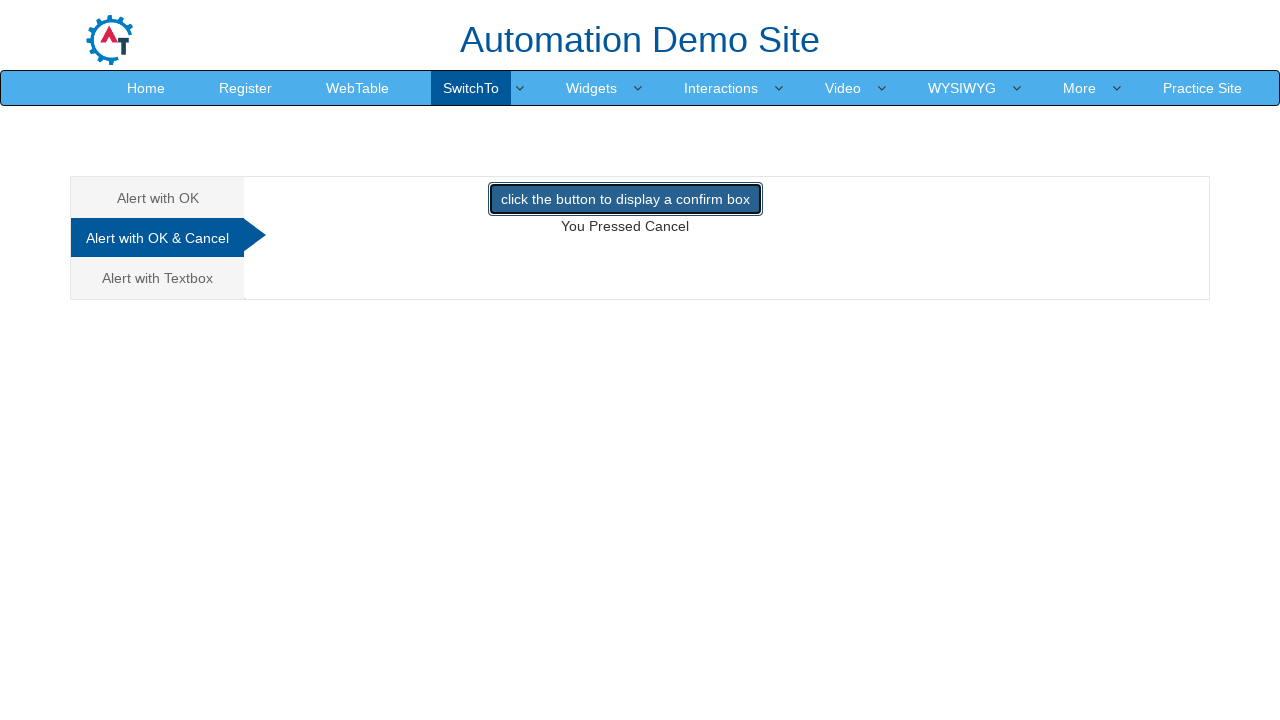

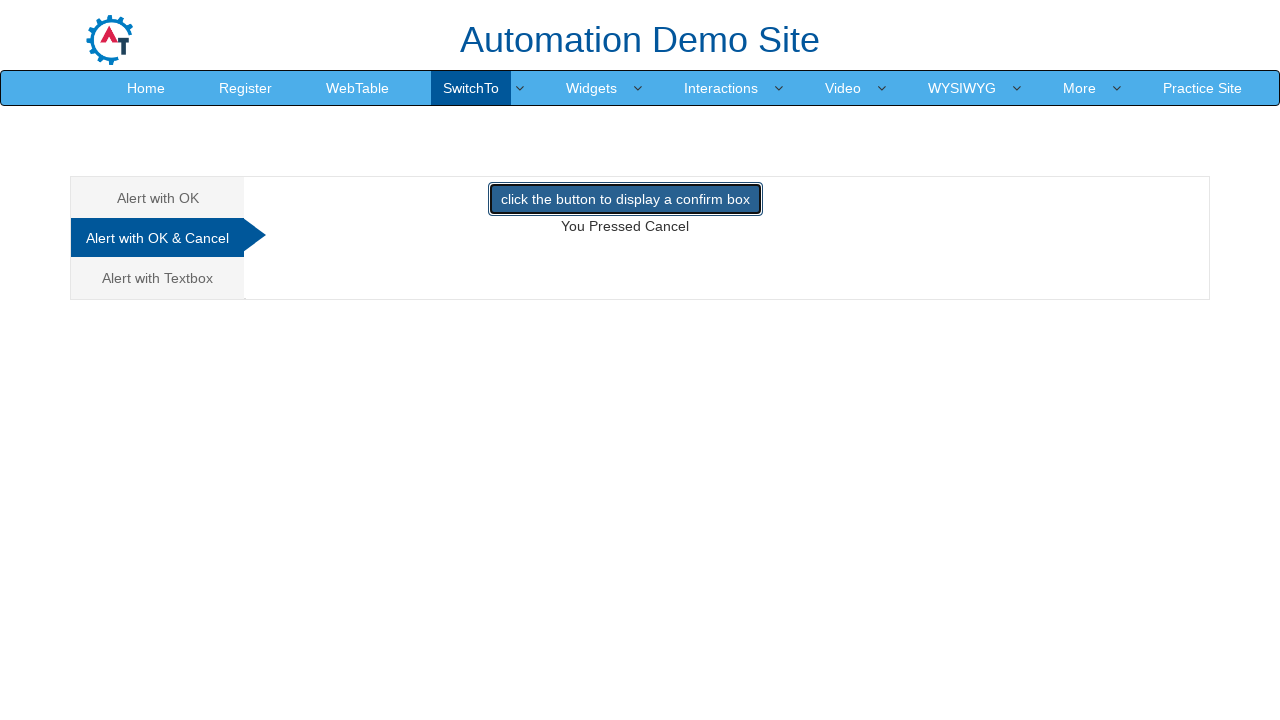